Tests a demo banking application by selecting a customer from dropdown, navigating through various banking sections including transactions, deposits, and withdrawals, then logging out

Starting URL: https://www.globalsqa.com/angularJs-protractor/BankingProject/#/login

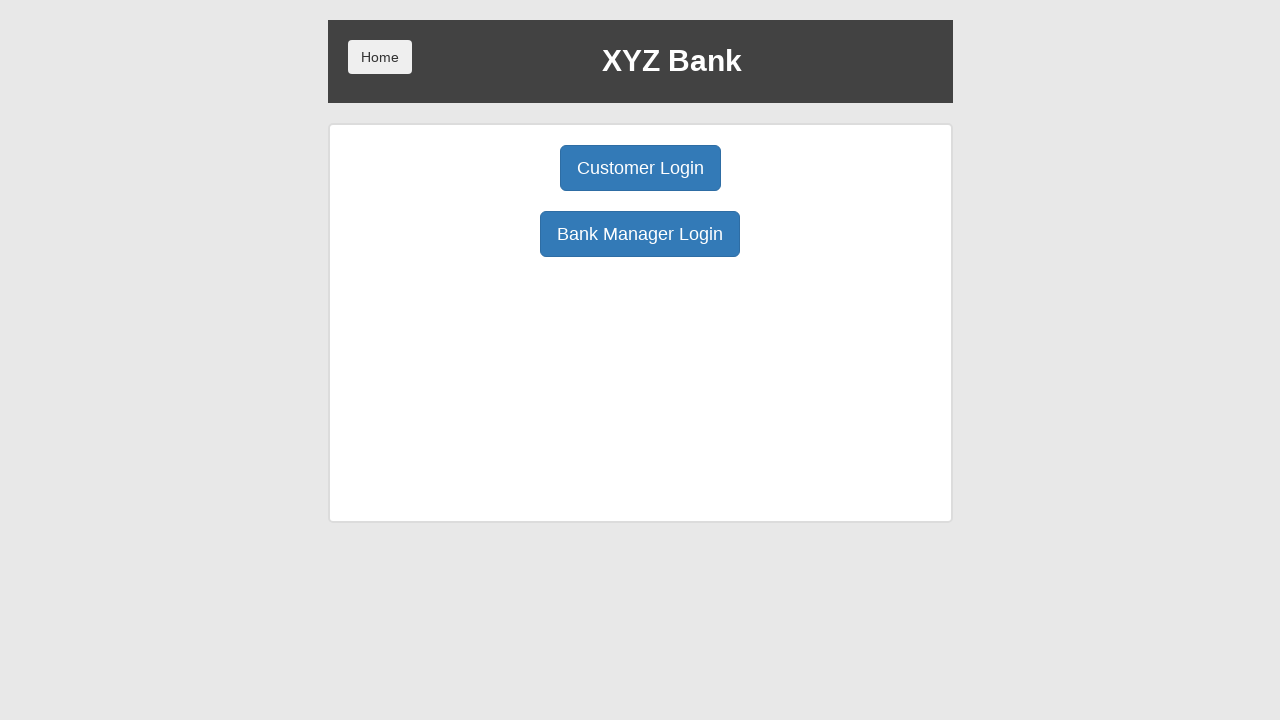

Clicked Customer Login button at (640, 168) on button:has-text('Customer Login')
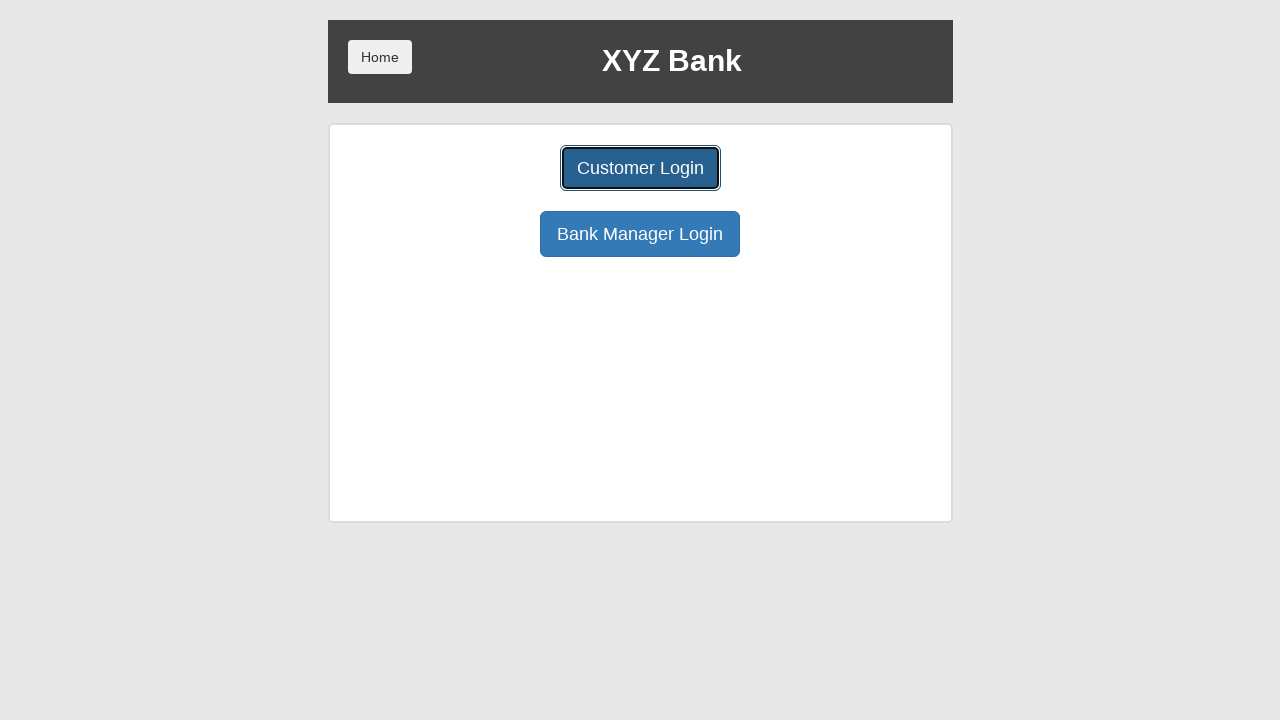

Customer dropdown selector is now visible
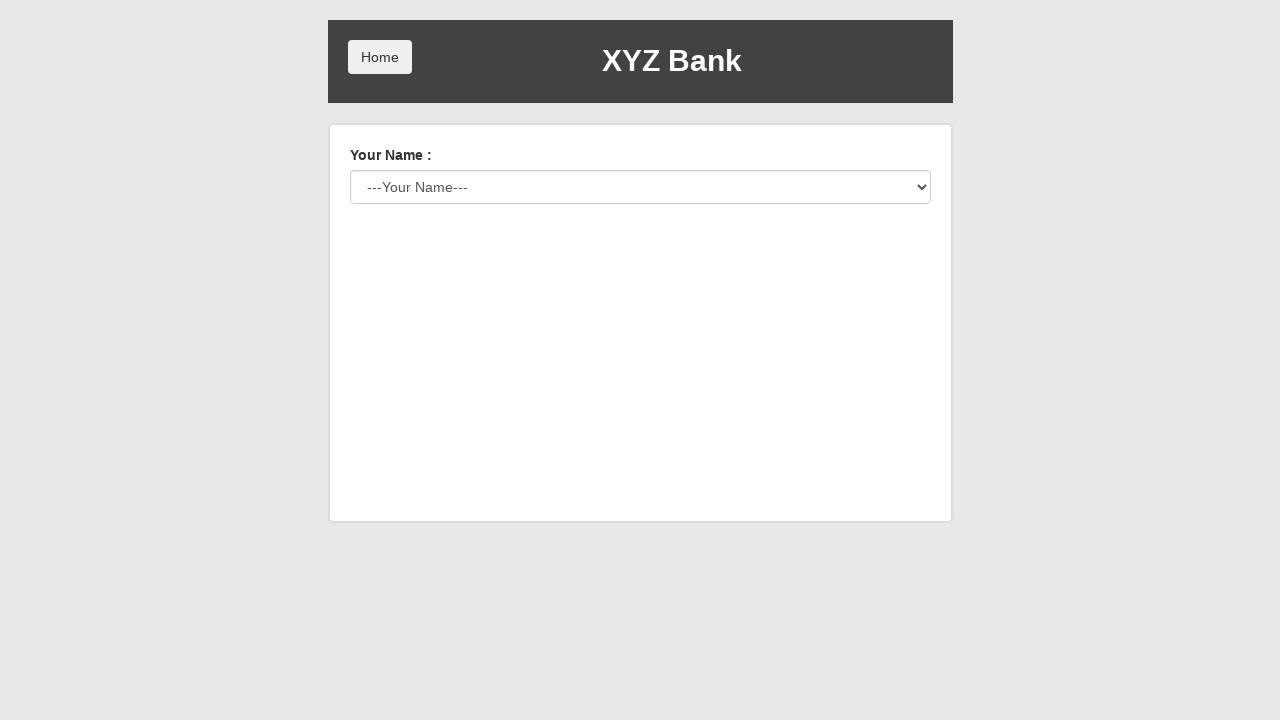

Selected customer from dropdown at index 5 on #userSelect
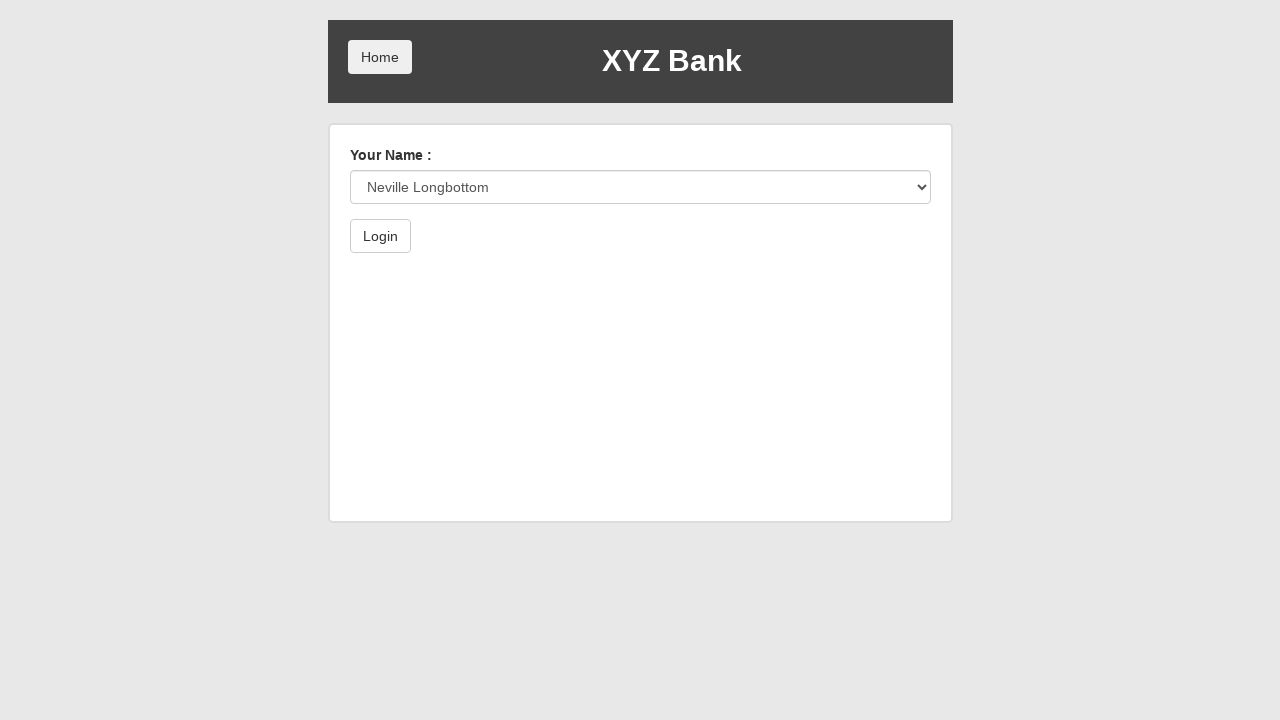

Clicked Login button to authenticate customer at (380, 236) on button[type='submit']
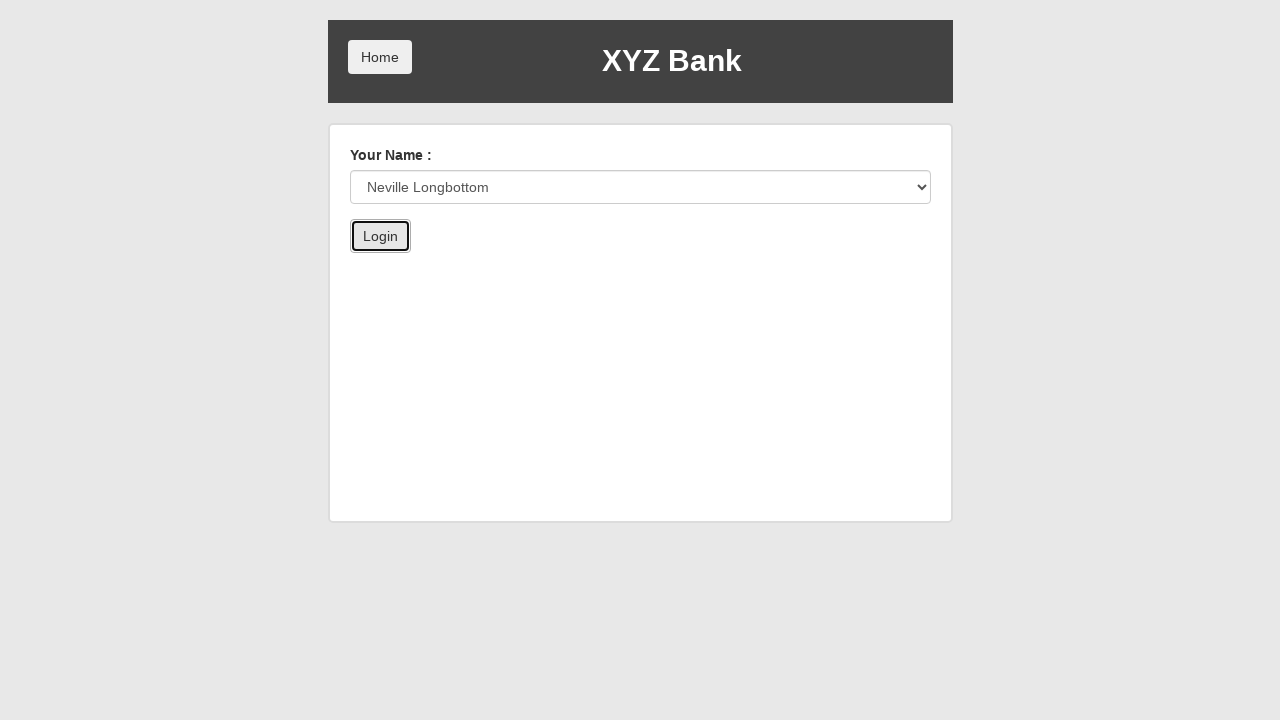

Clicked Transactions button to view transaction history at (532, 264) on button:has-text('Transactions')
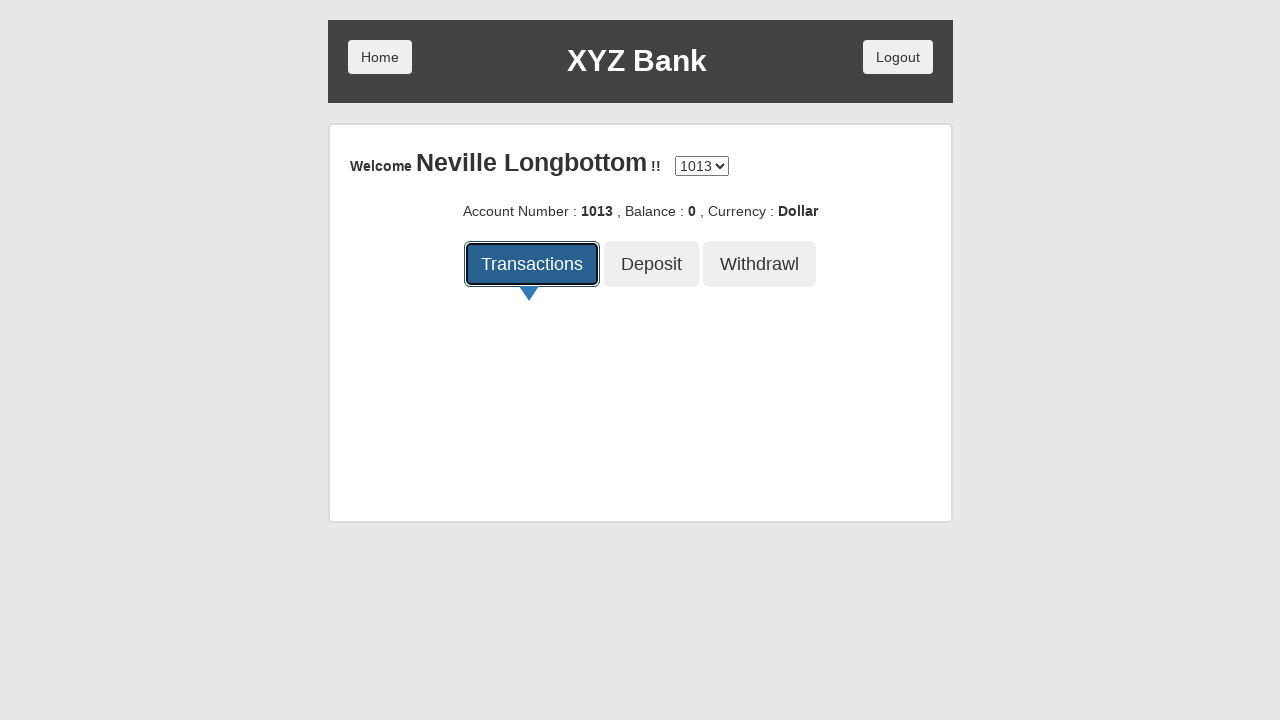

Clicked Back button to return to main menu at (378, 162) on button:has-text('Back')
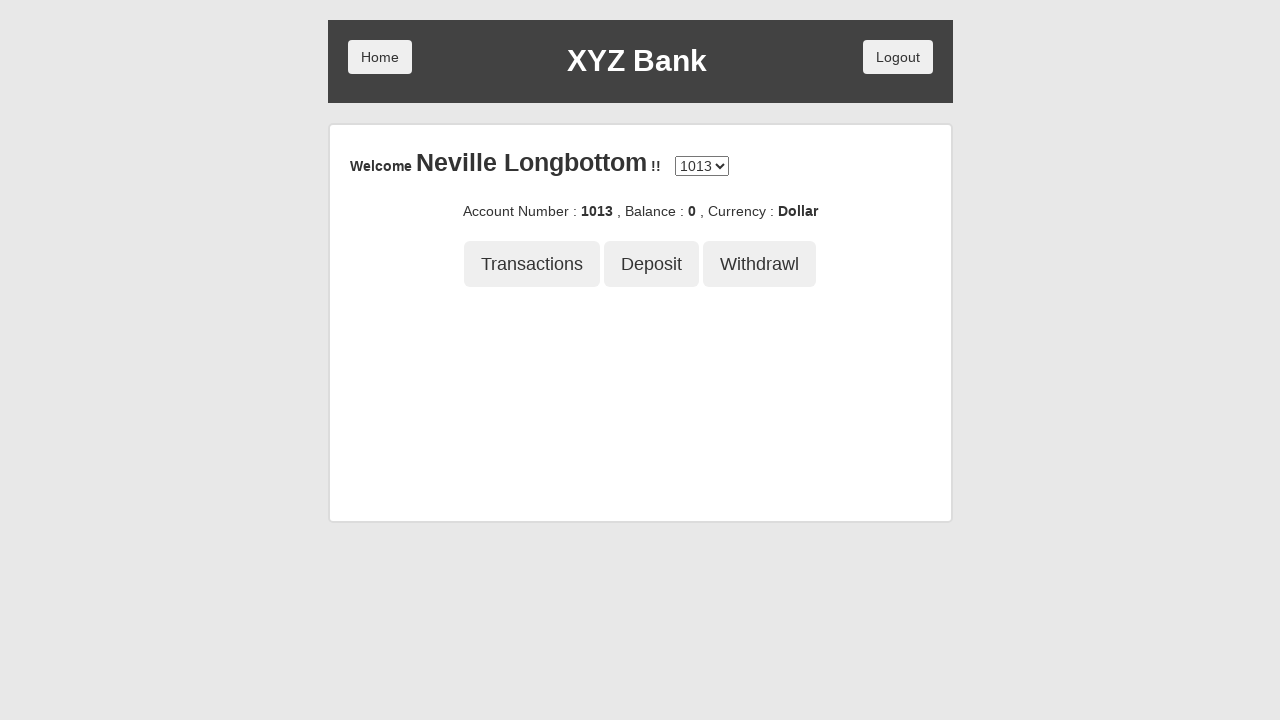

Clicked Deposit button to access deposit section at (652, 264) on xpath=/html/body/div[1]/div/div[2]/div/div[3]/button[2]
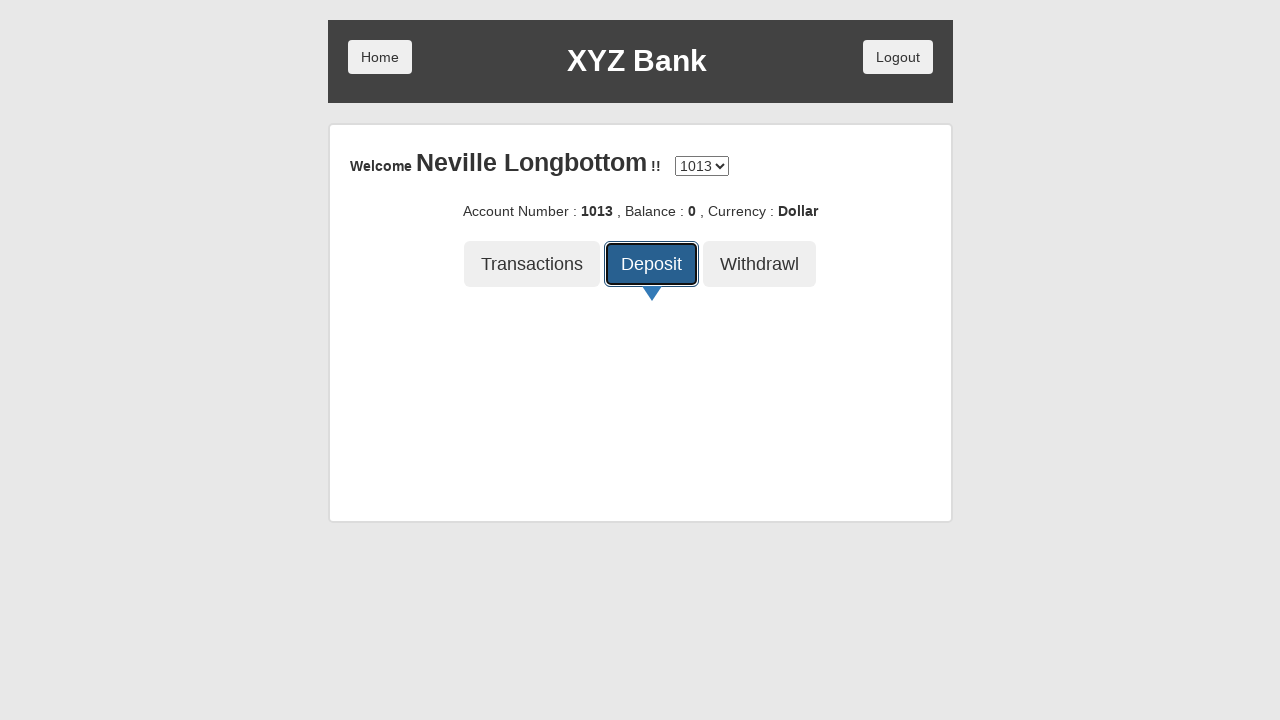

Clicked Withdrawal button to access withdrawal section at (760, 264) on xpath=/html/body/div[1]/div/div[2]/div/div[3]/button[3]
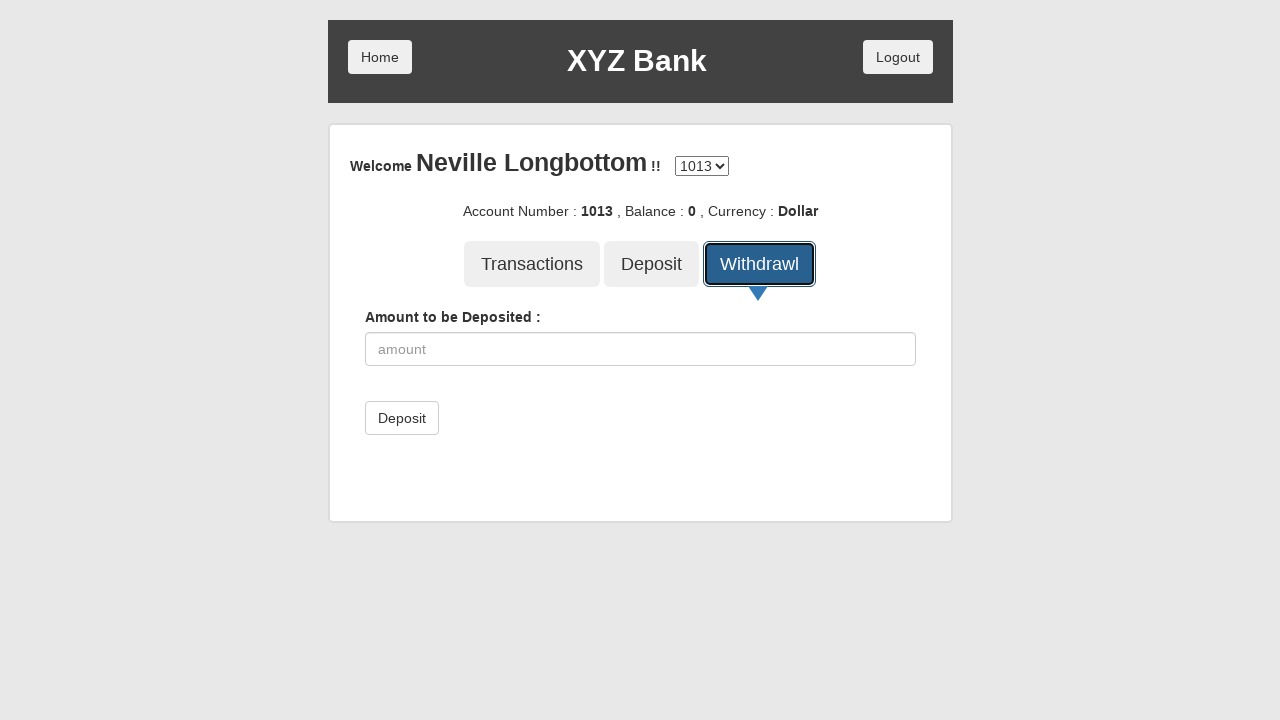

Clicked Logout button to end customer session at (898, 57) on button.btn.logout
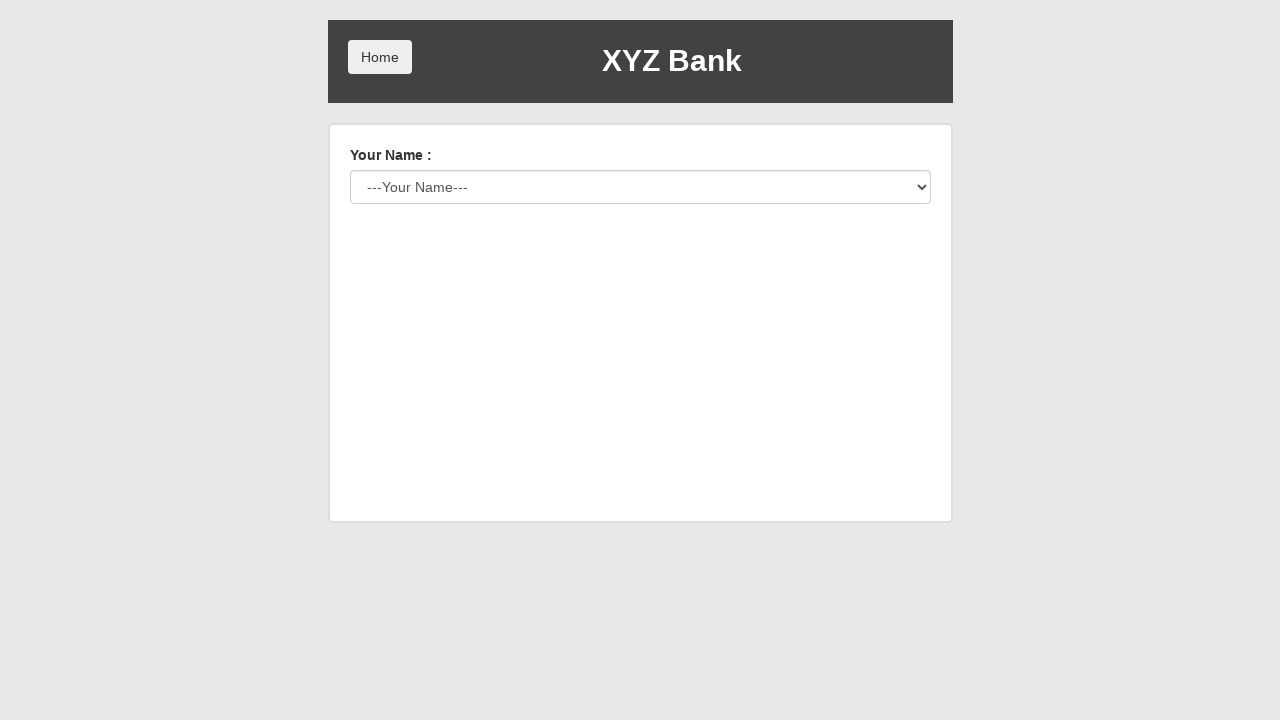

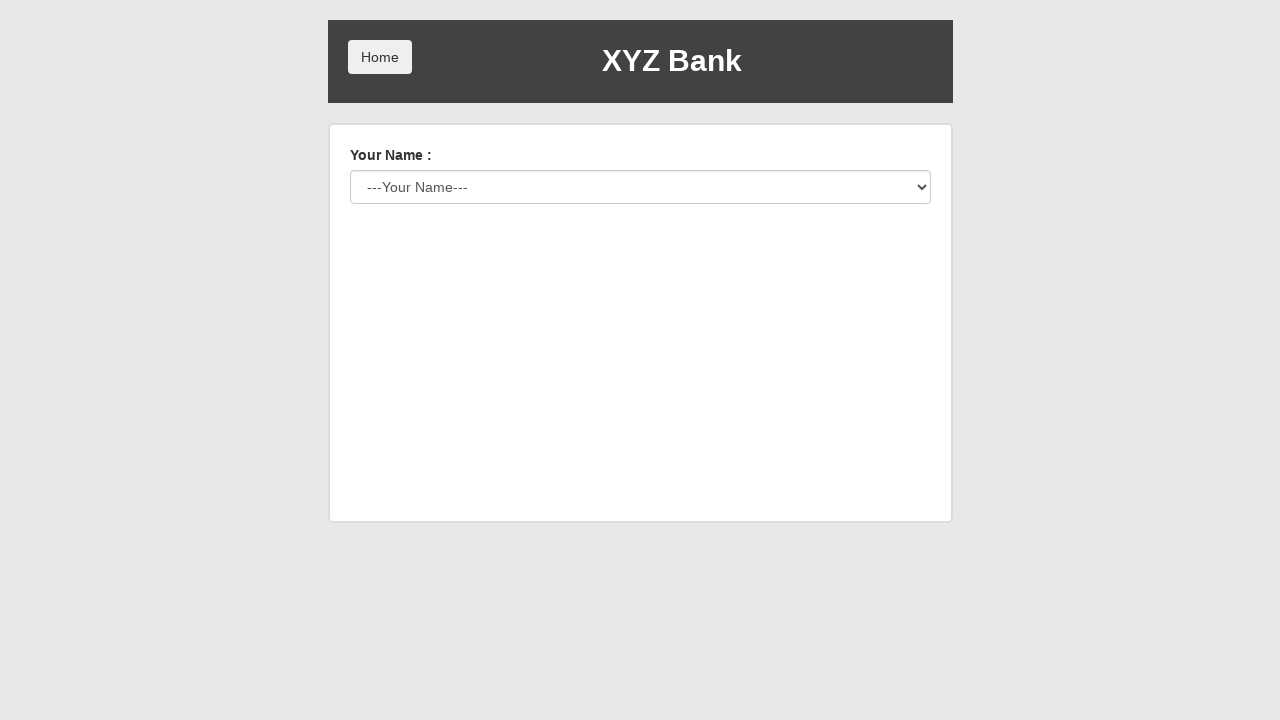